Tests senior citizen discount checkbox functionality by verifying initial state, clicking the checkbox, and confirming it becomes selected

Starting URL: https://rahulshettyacademy.com/dropdownsPractise/

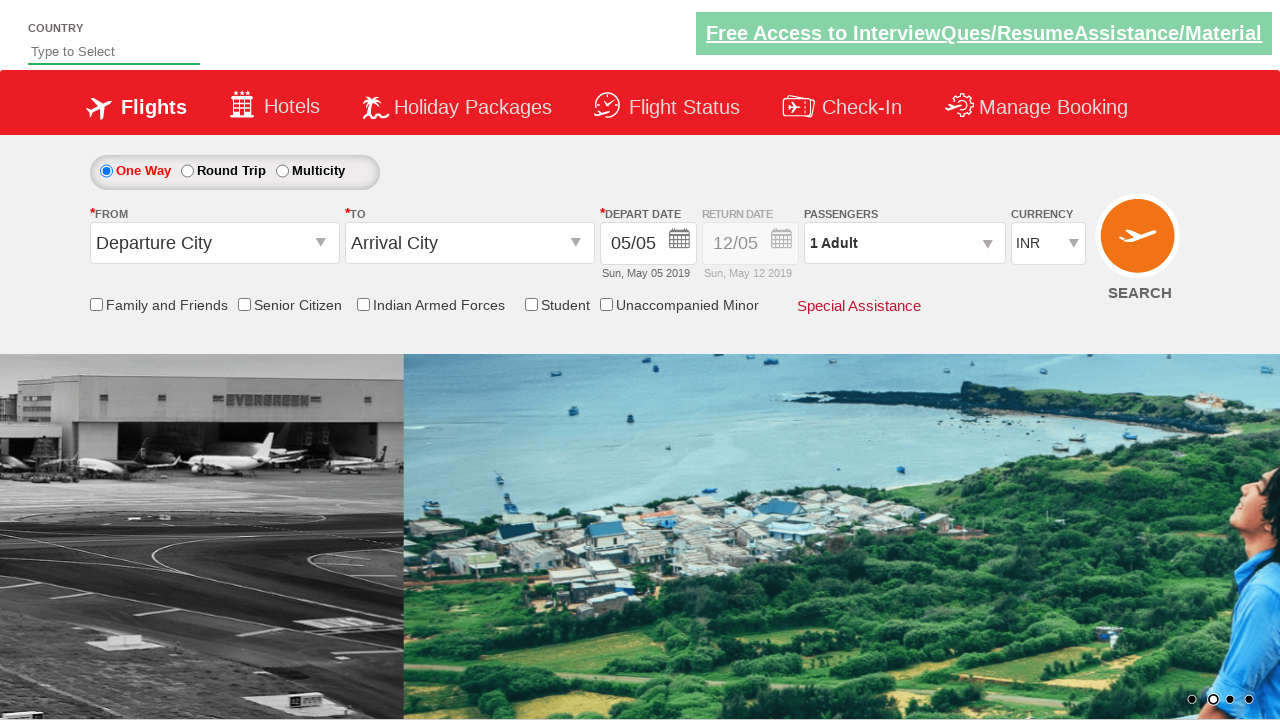

Verified senior citizen discount checkbox is unchecked initially
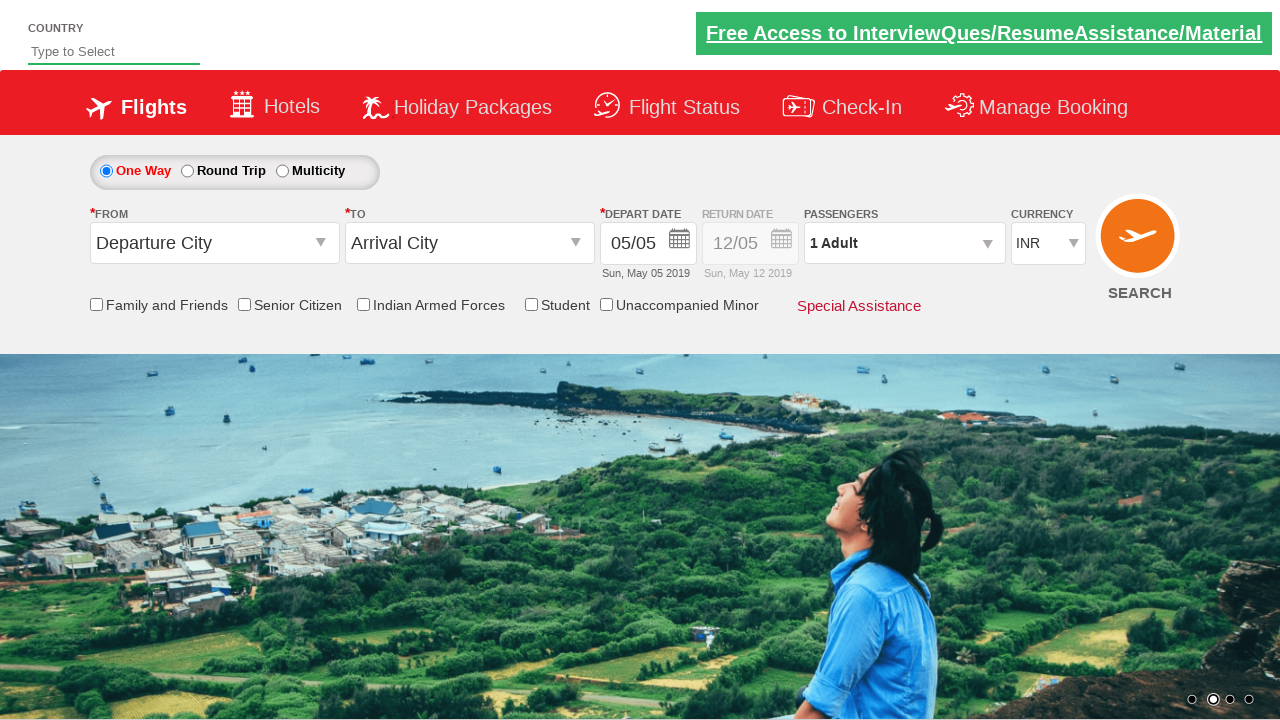

Clicked senior citizen discount checkbox at (244, 304) on input[id*='SeniorCitizenDiscount']
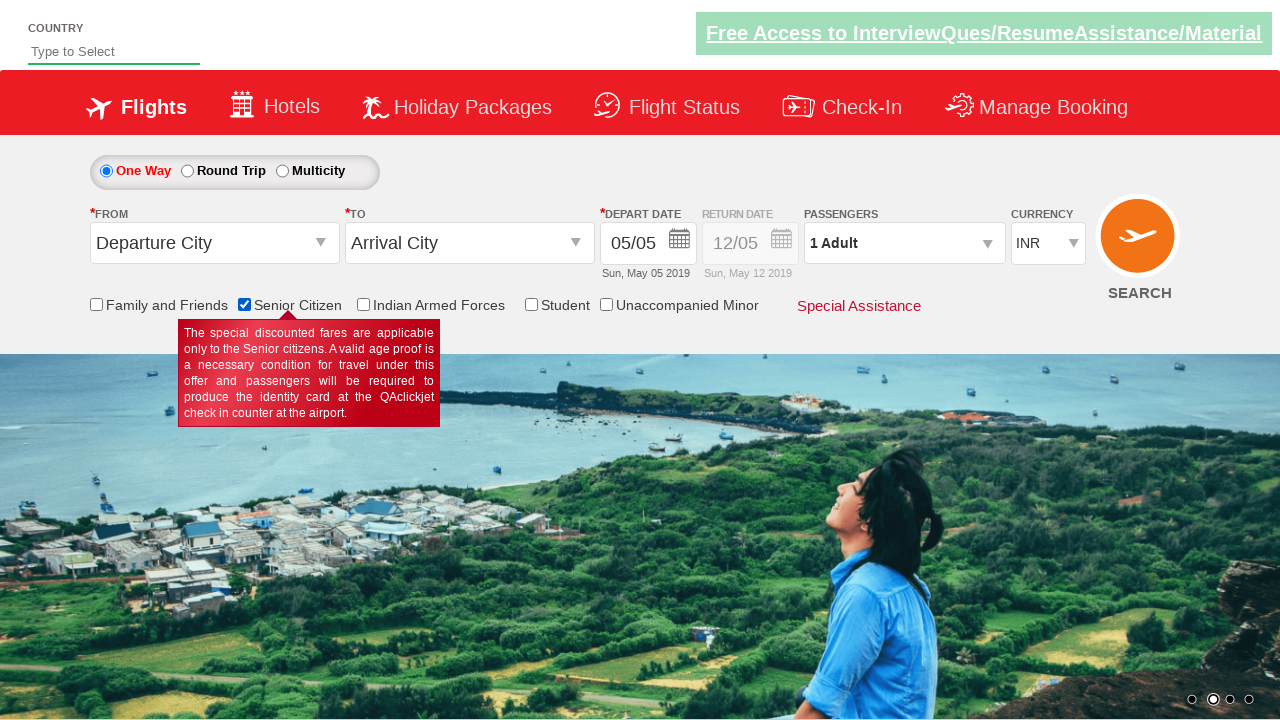

Verified senior citizen discount checkbox is now checked
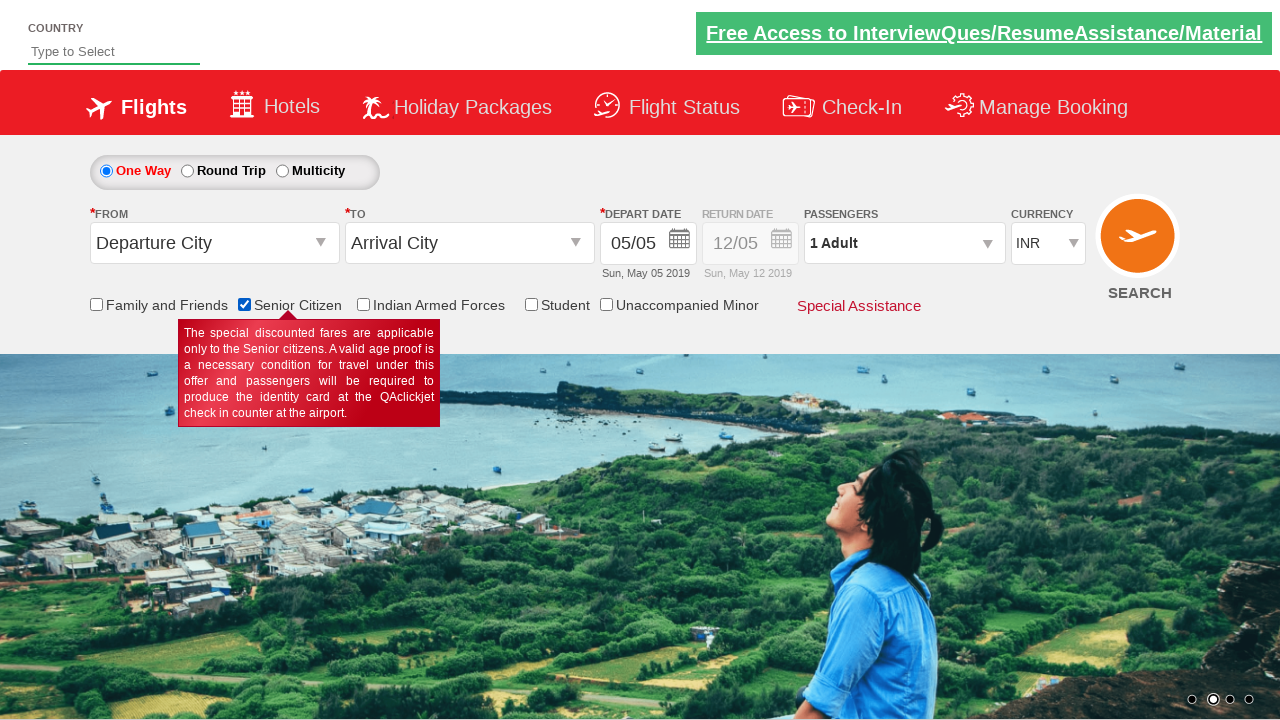

Retrieved total checkbox count: 6
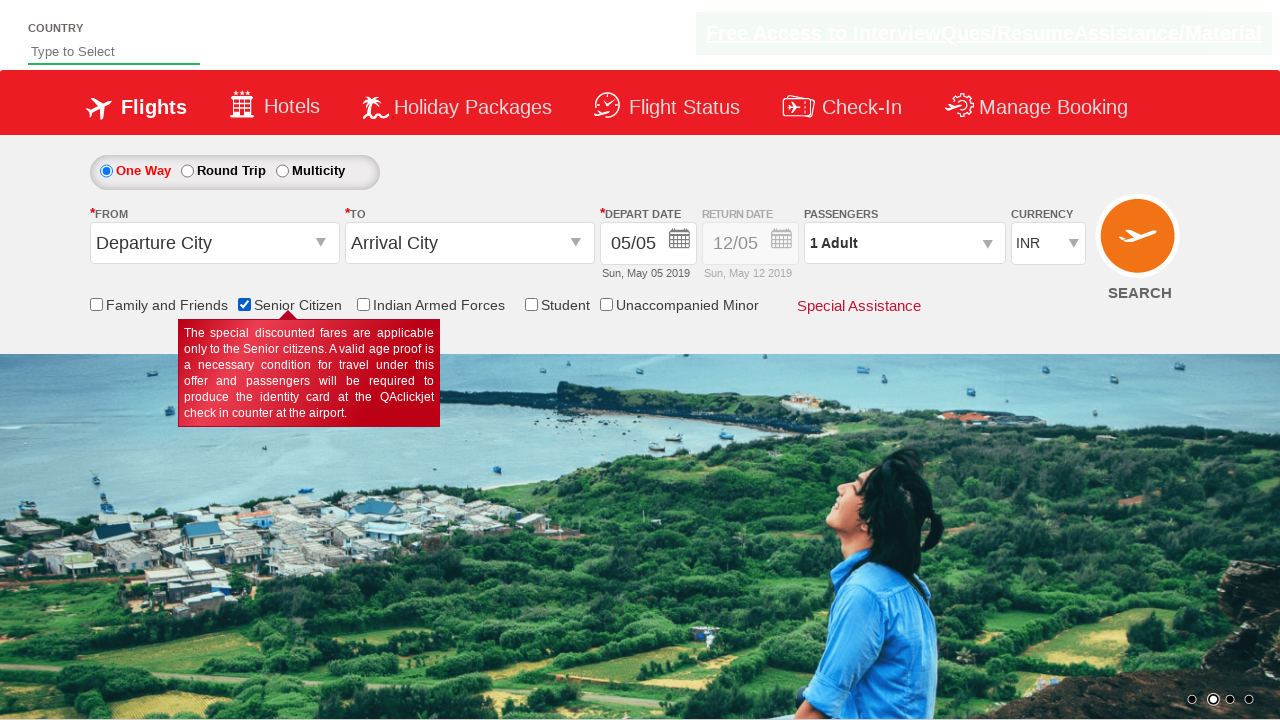

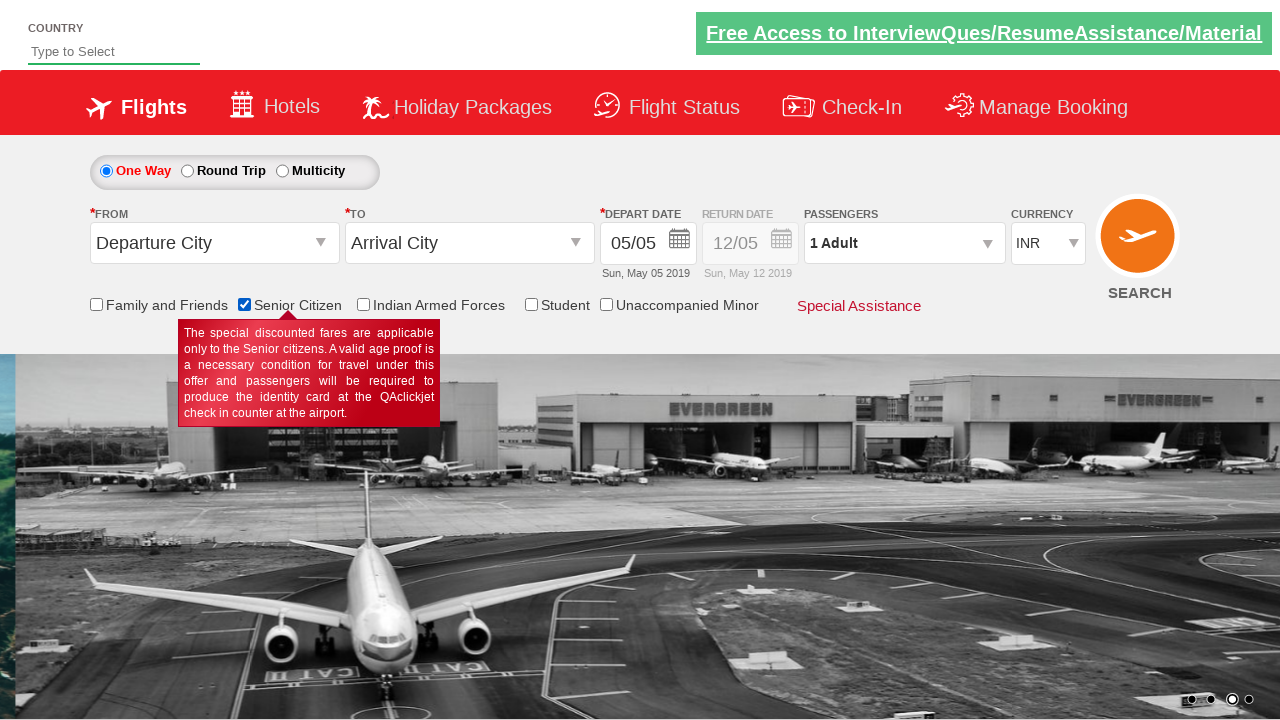